Tests radio button selection on a form by clicking a specific radio button option and verifying it is selected

Starting URL: https://testpages.herokuapp.com/styled/basic-html-form-test.html

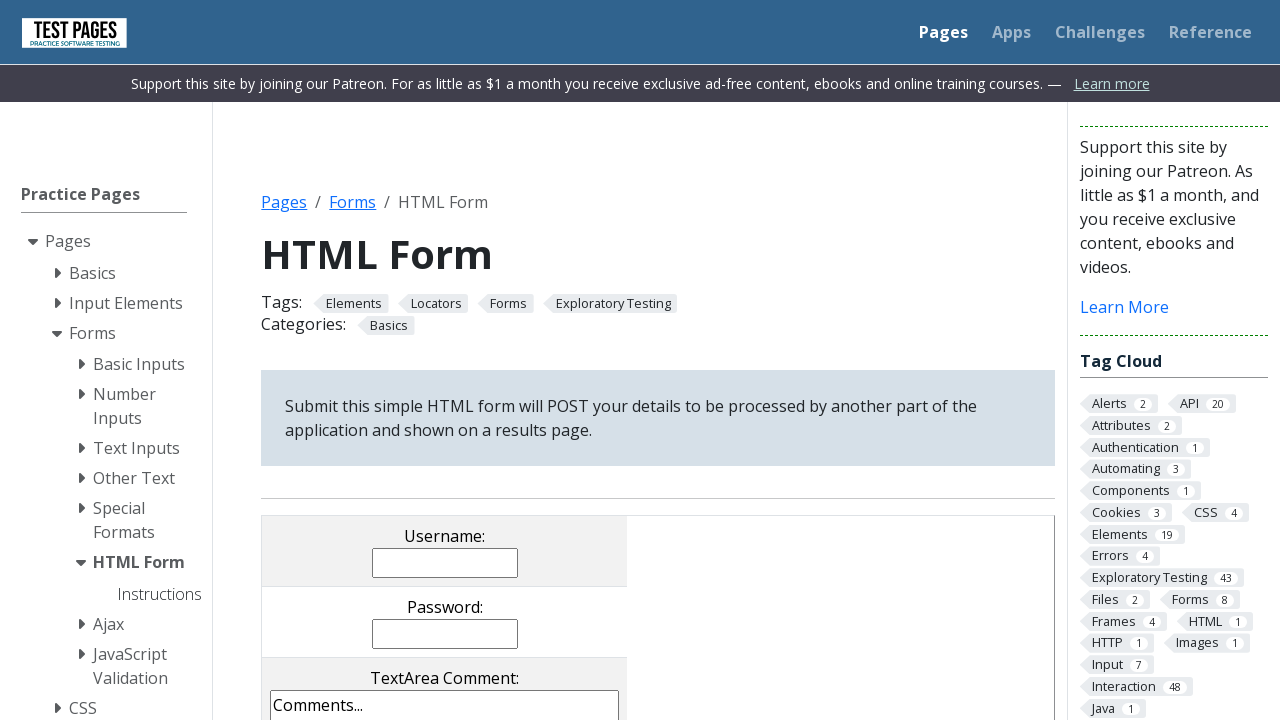

Clicked radio button with value 'rd2' at (419, 360) on input[name='radioval'][value='rd2']
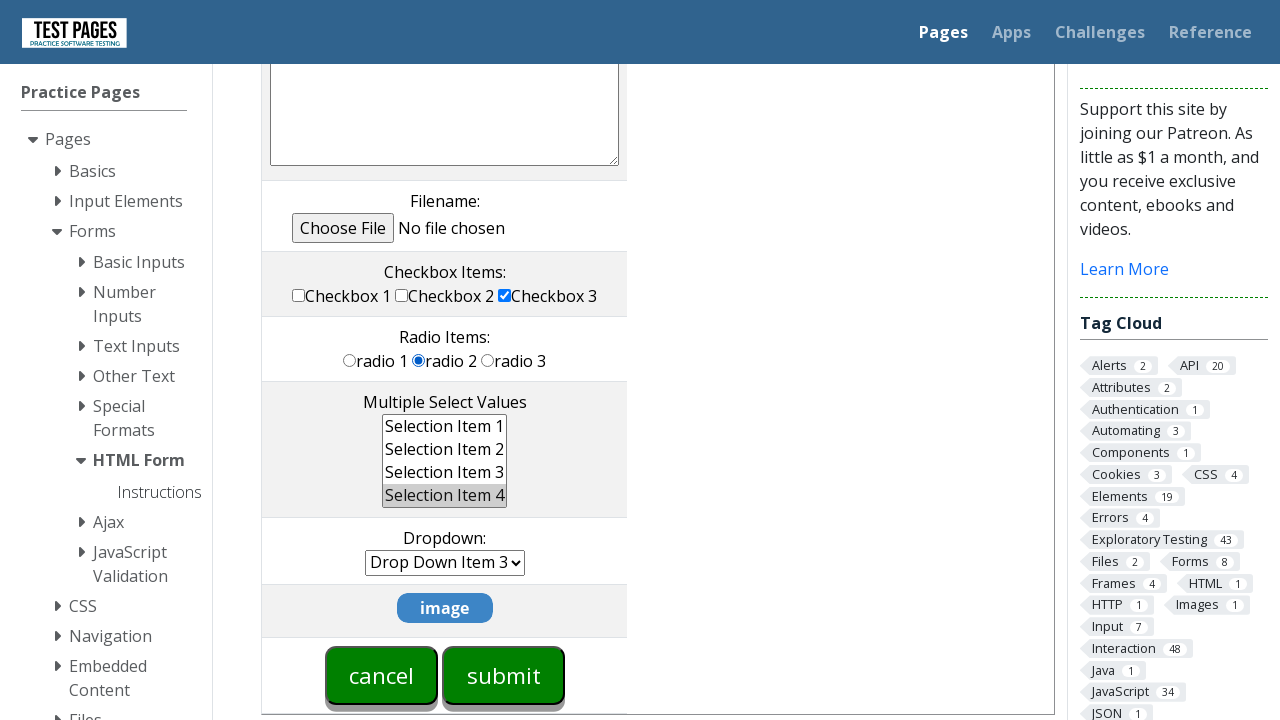

Located radio button element for verification
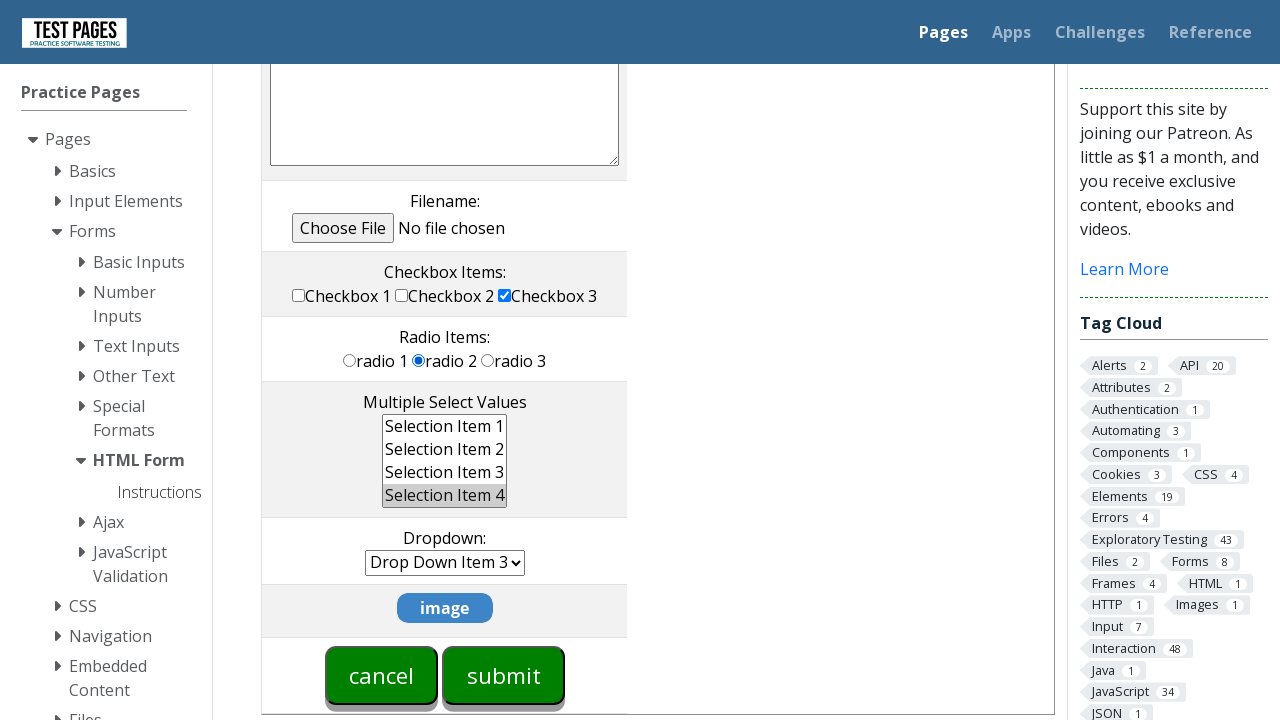

Verified that radio button with value 'rd2' is selected
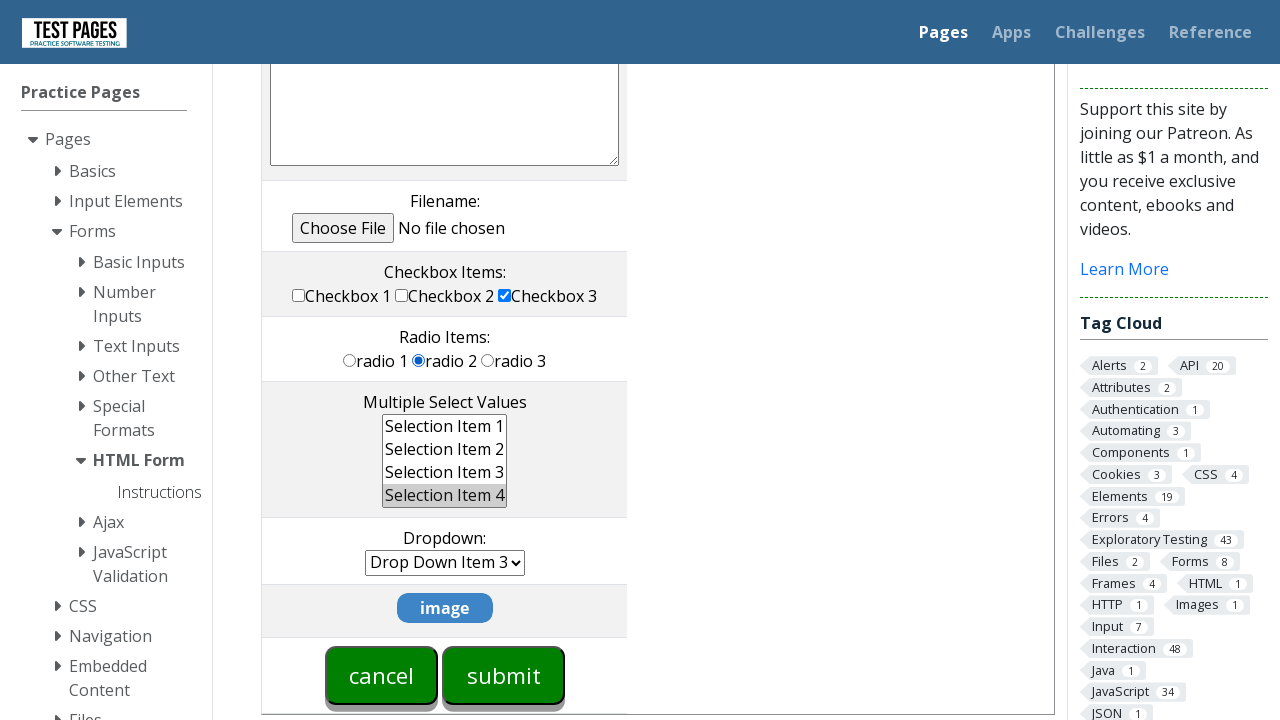

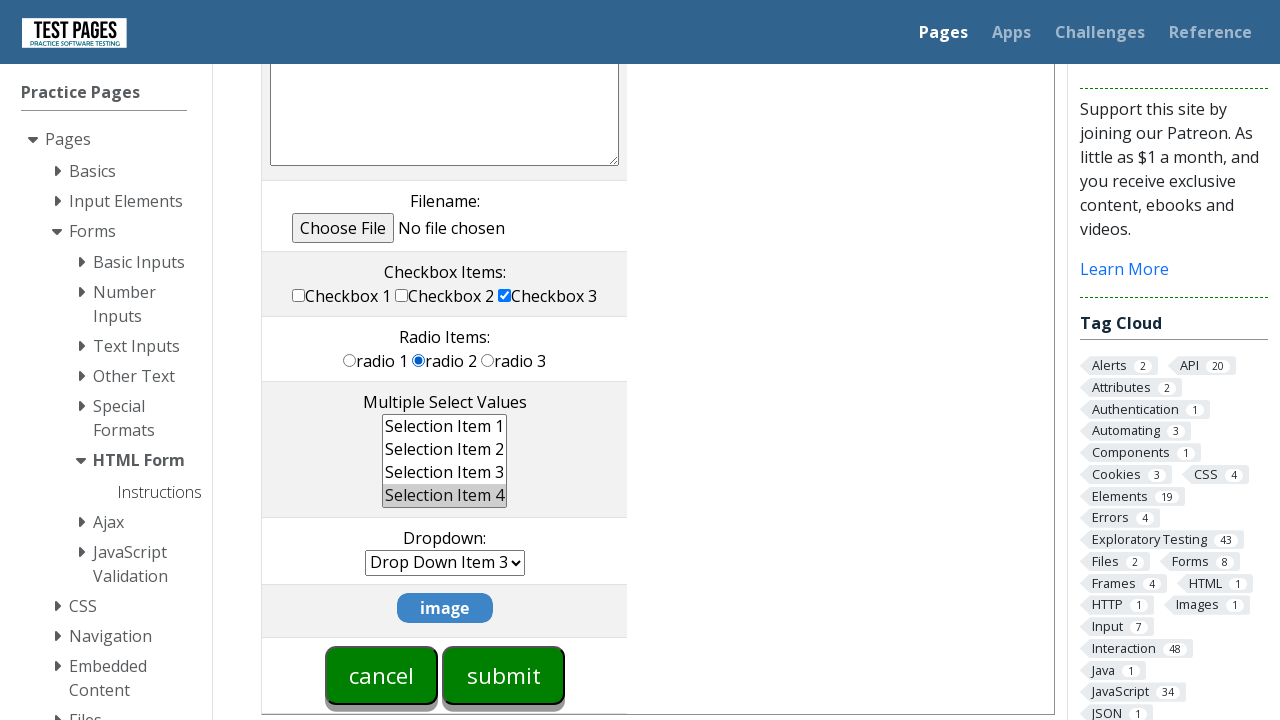